Tests dynamic loading by clicking Start button and waiting for hidden content to appear

Starting URL: https://the-internet.herokuapp.com/dynamic_loading/1

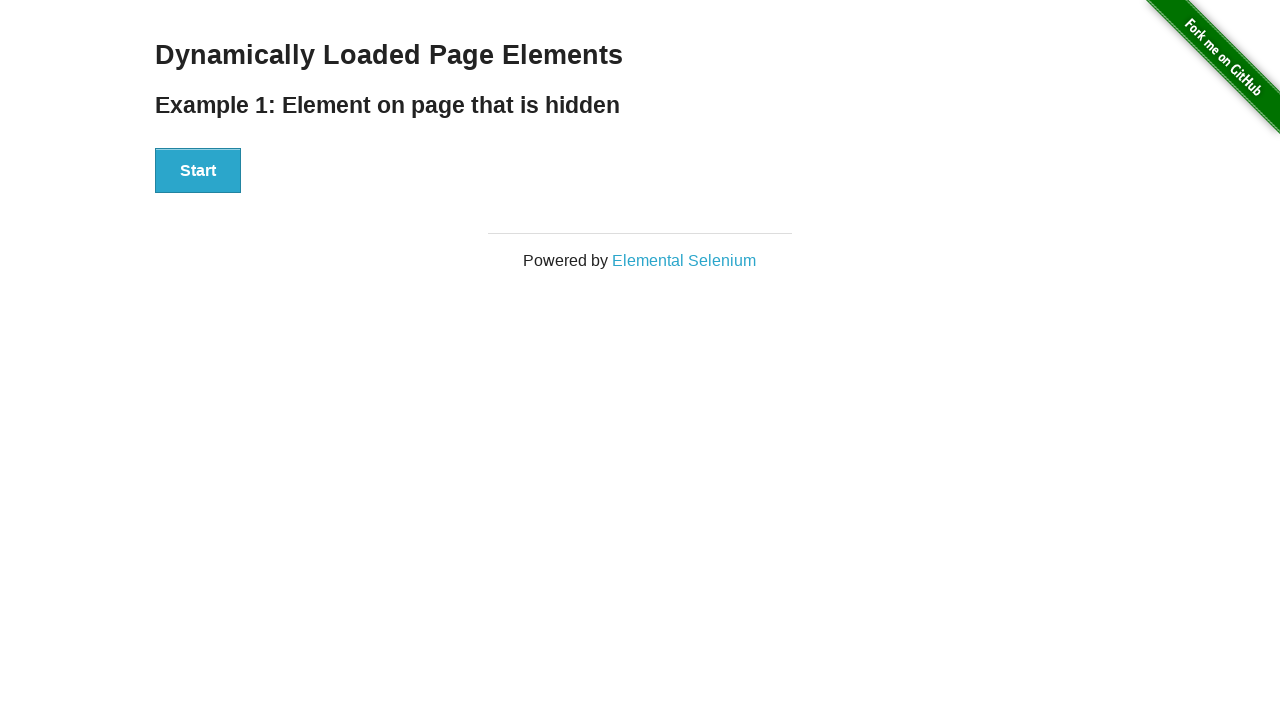

Clicked Start button to initiate dynamic loading at (198, 171) on #start button
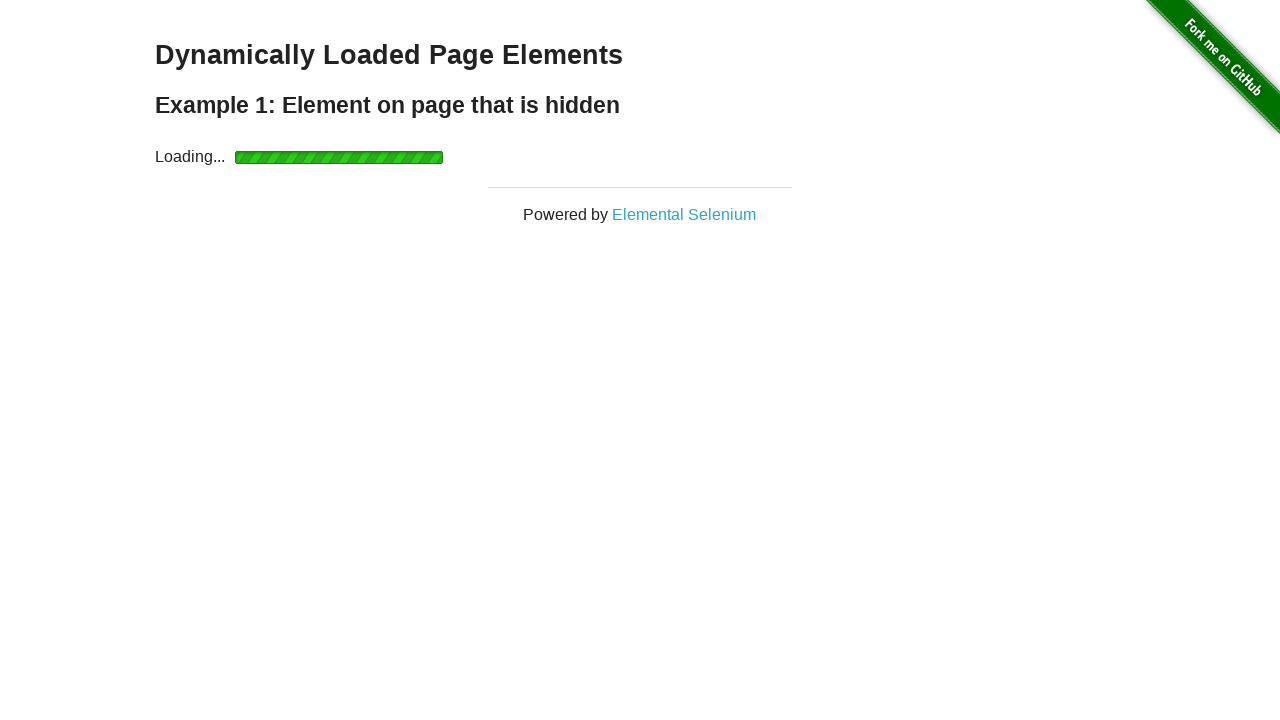

Hidden content appeared after dynamic loading completed
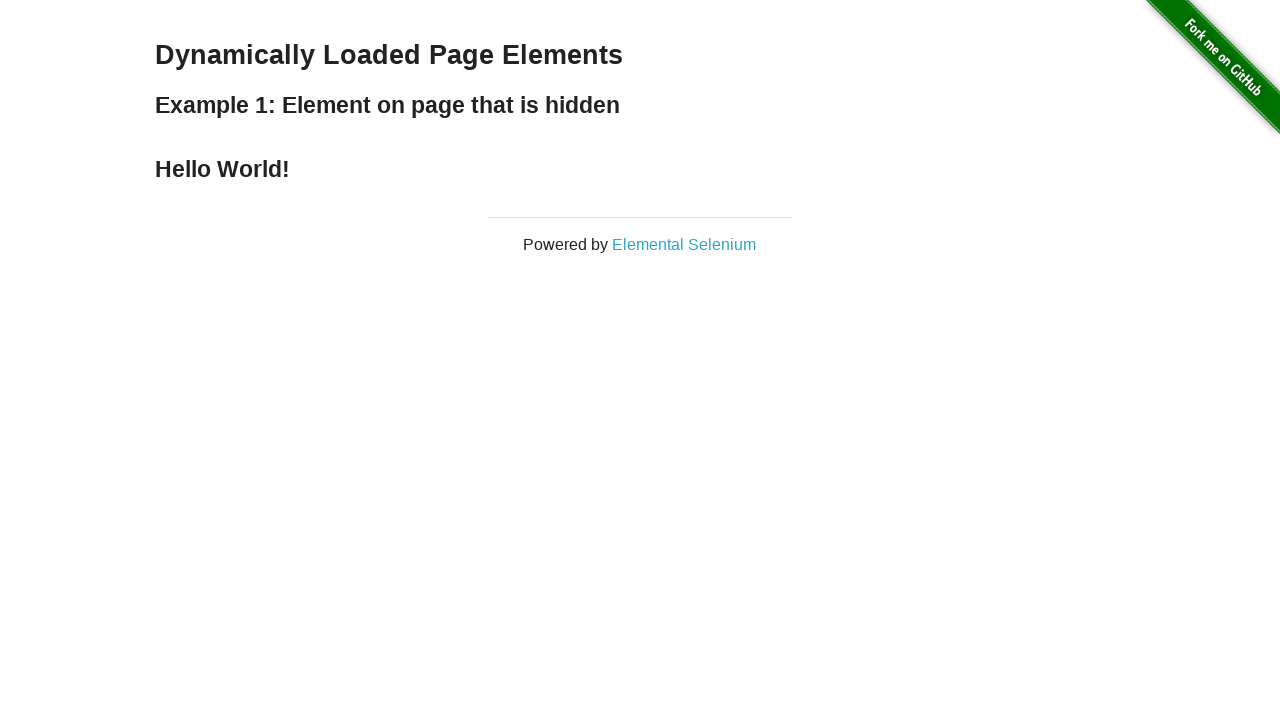

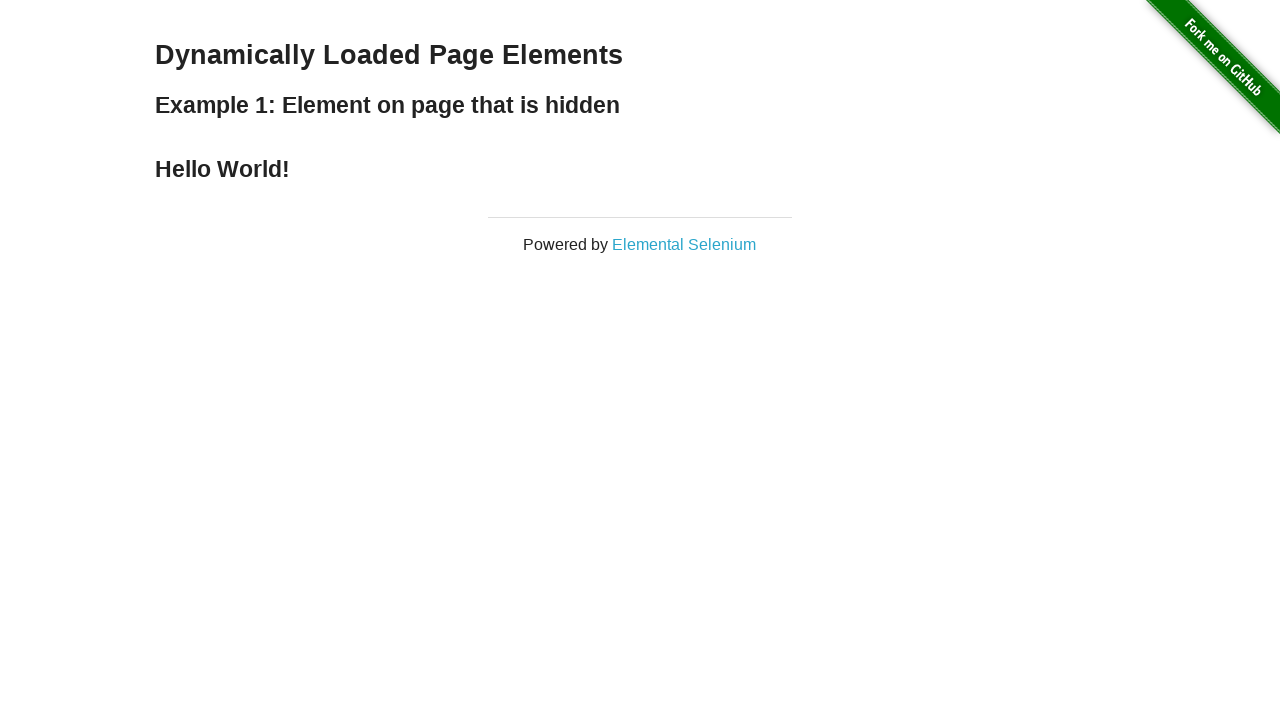